Navigates to the Python operator module documentation page and clicks on the link to view the source code file (Lib/operator.py)

Starting URL: https://docs.python.org/3/library/operator.html

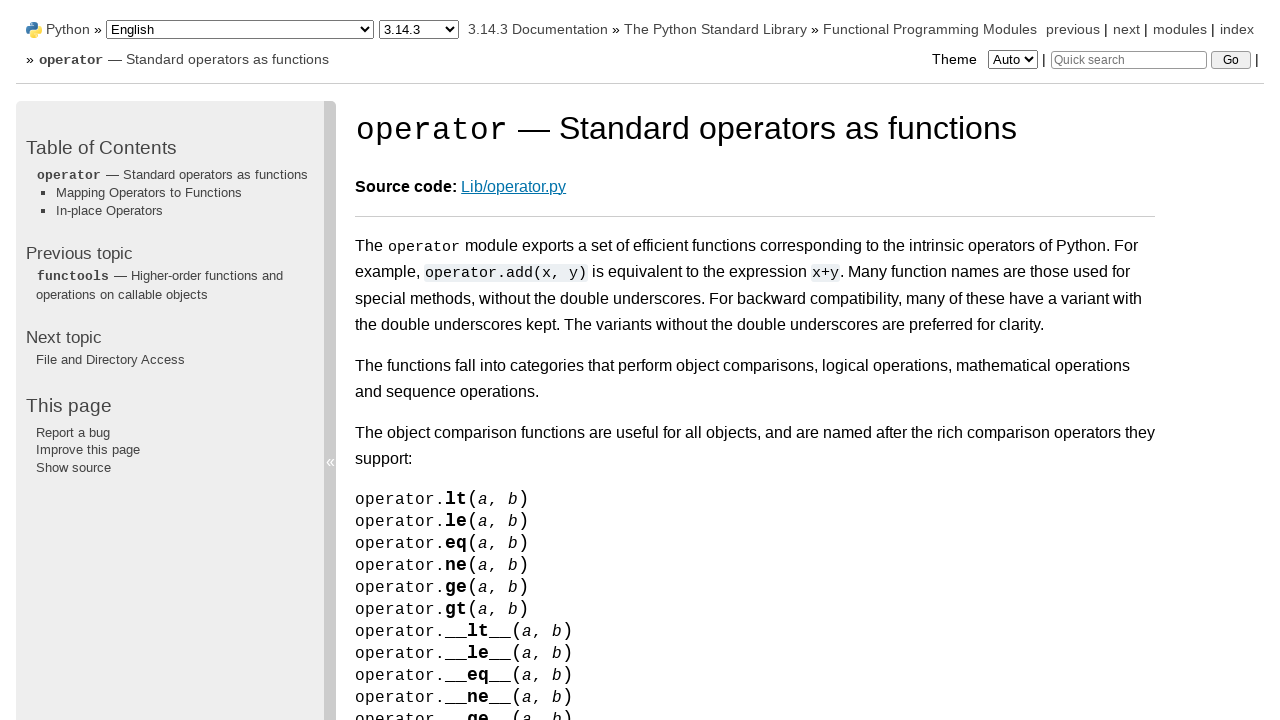

Set viewport size to 1150x825
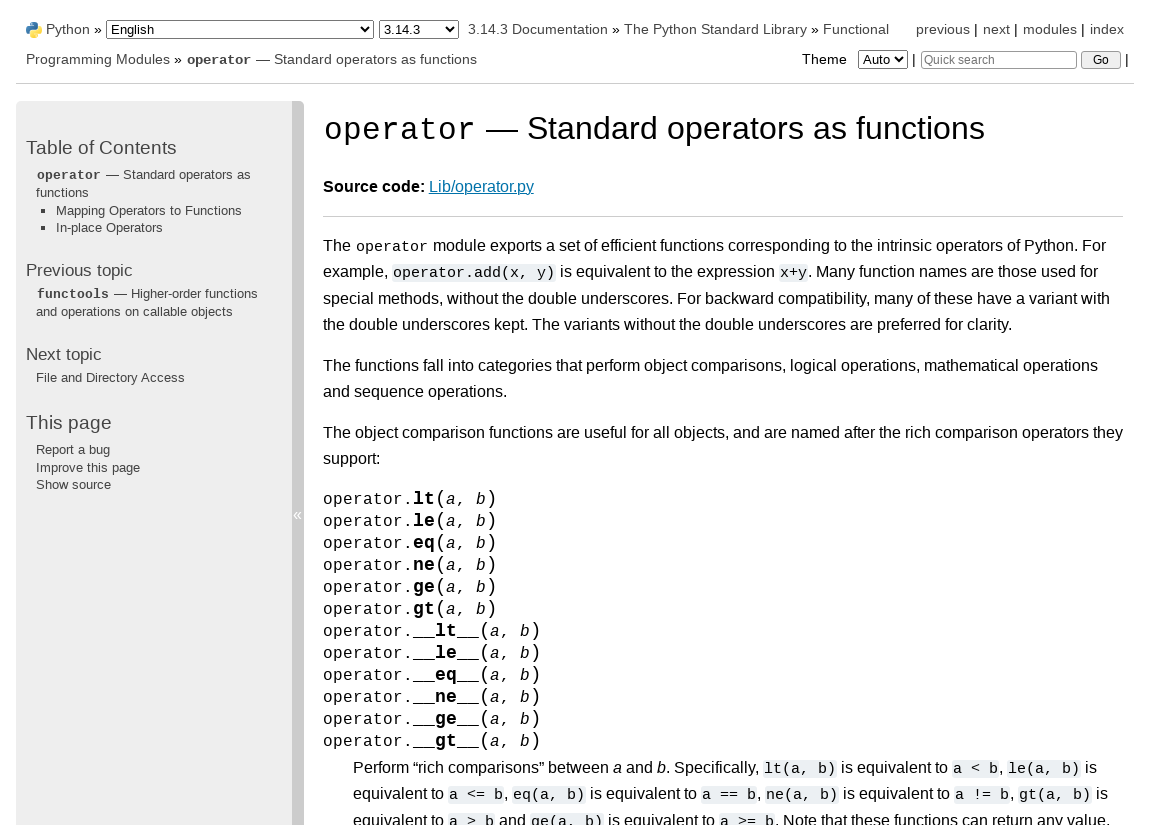

Navigated to Python operator module documentation page
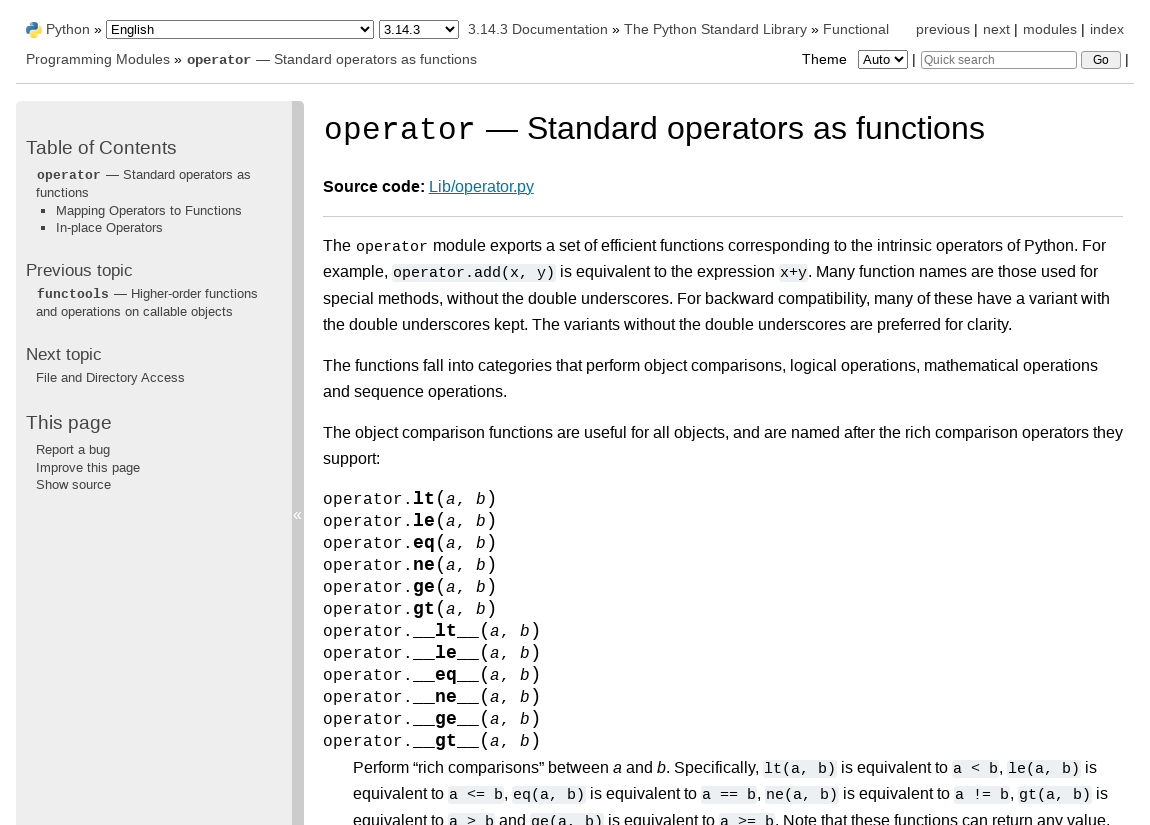

Clicked on link to view Lib/operator.py source code file at (481, 187) on a:text('Lib/operator.py')
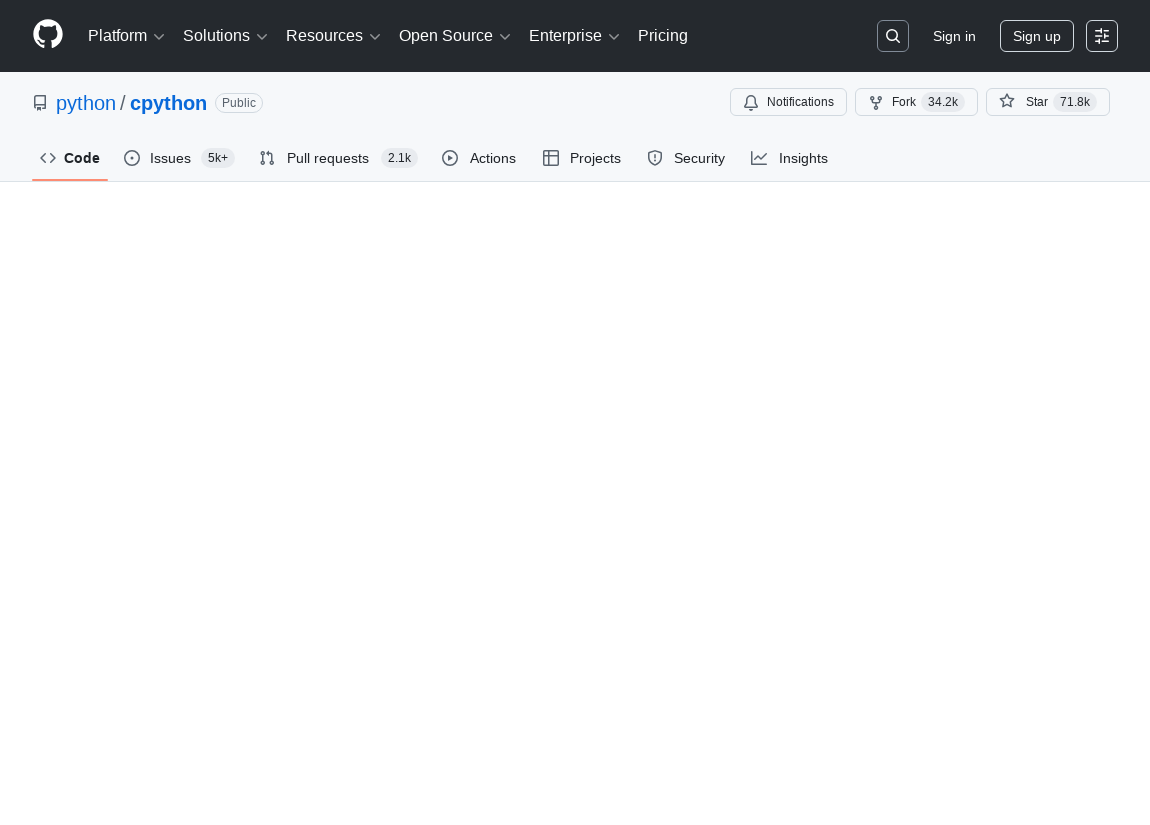

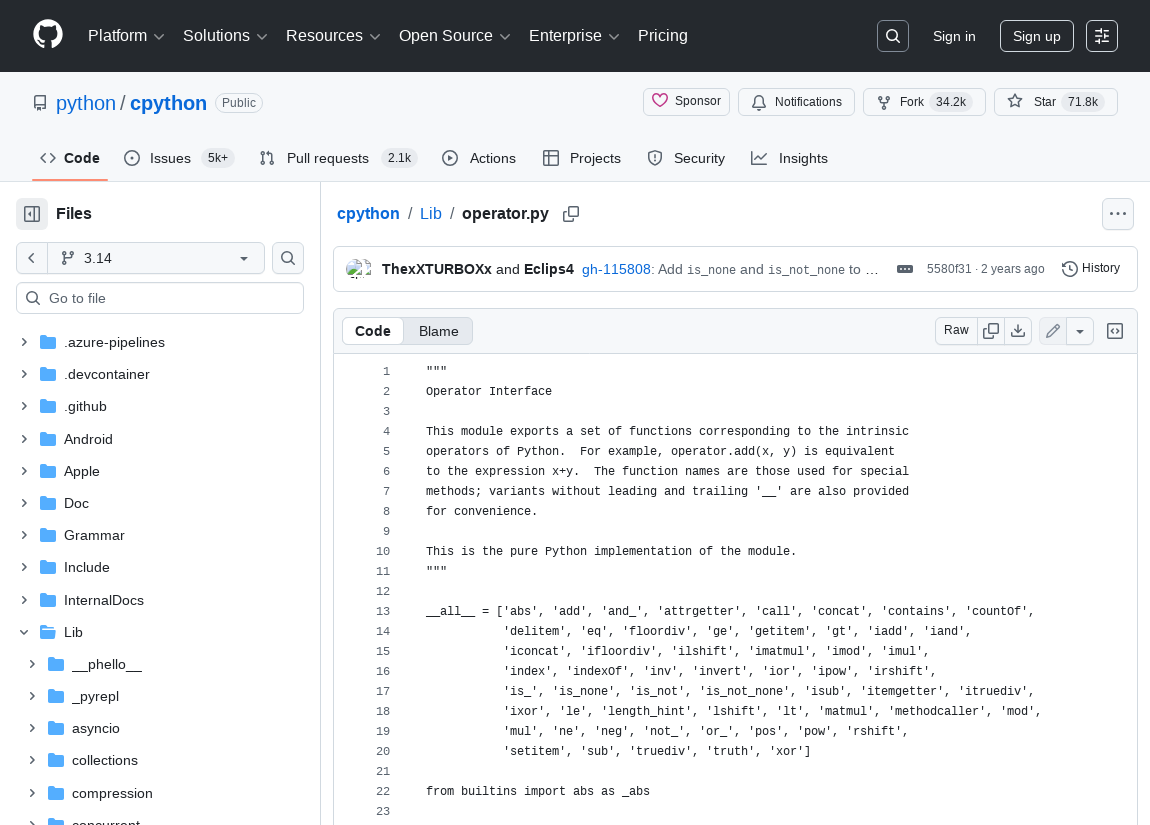